Tests AJIO e-commerce site by searching for "bags", applying gender filter for Men, and selecting Fashion Bags category to filter results.

Starting URL: https://www.ajio.com/

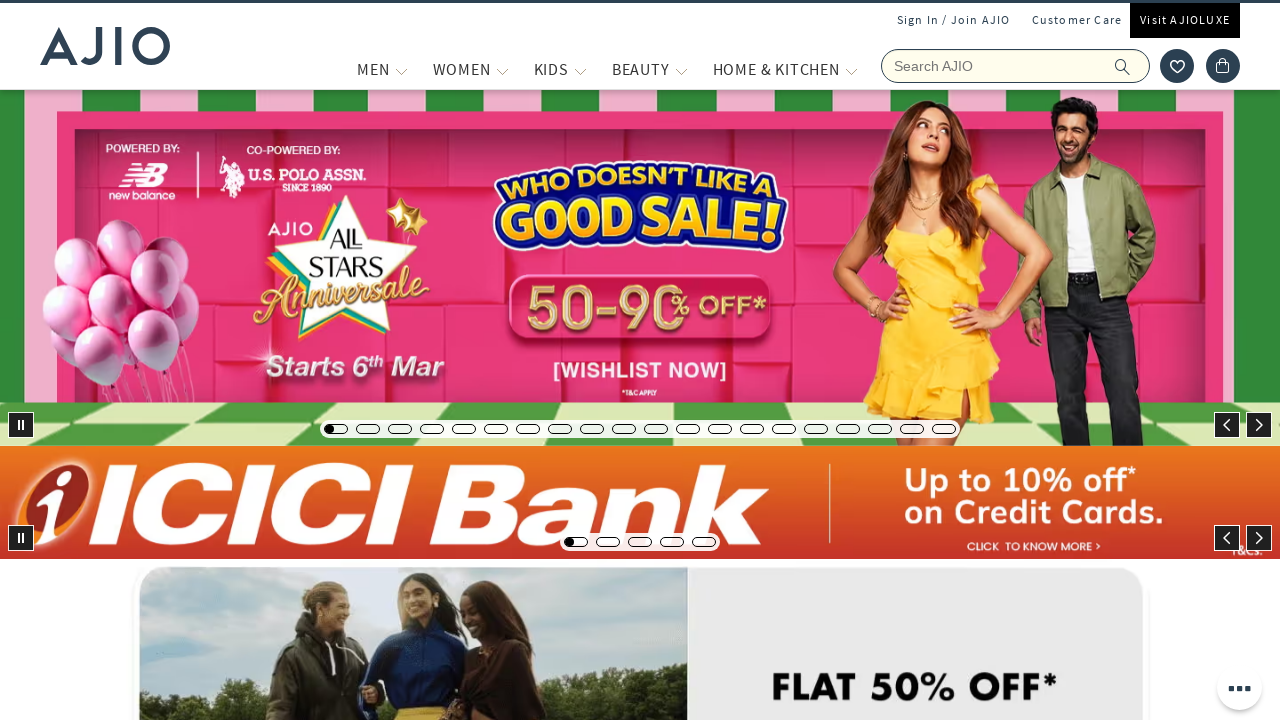

Filled search field with 'bags' on input[name='searchVal']
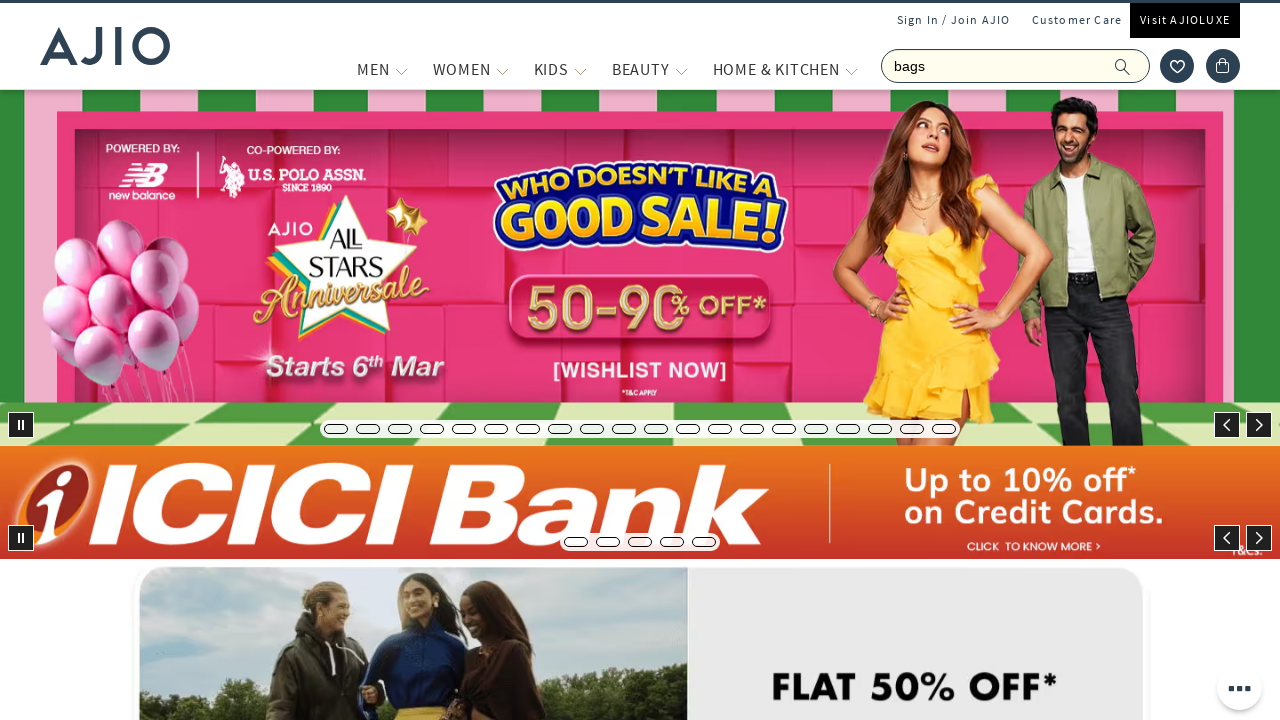

Pressed Enter to search for bags on input[name='searchVal']
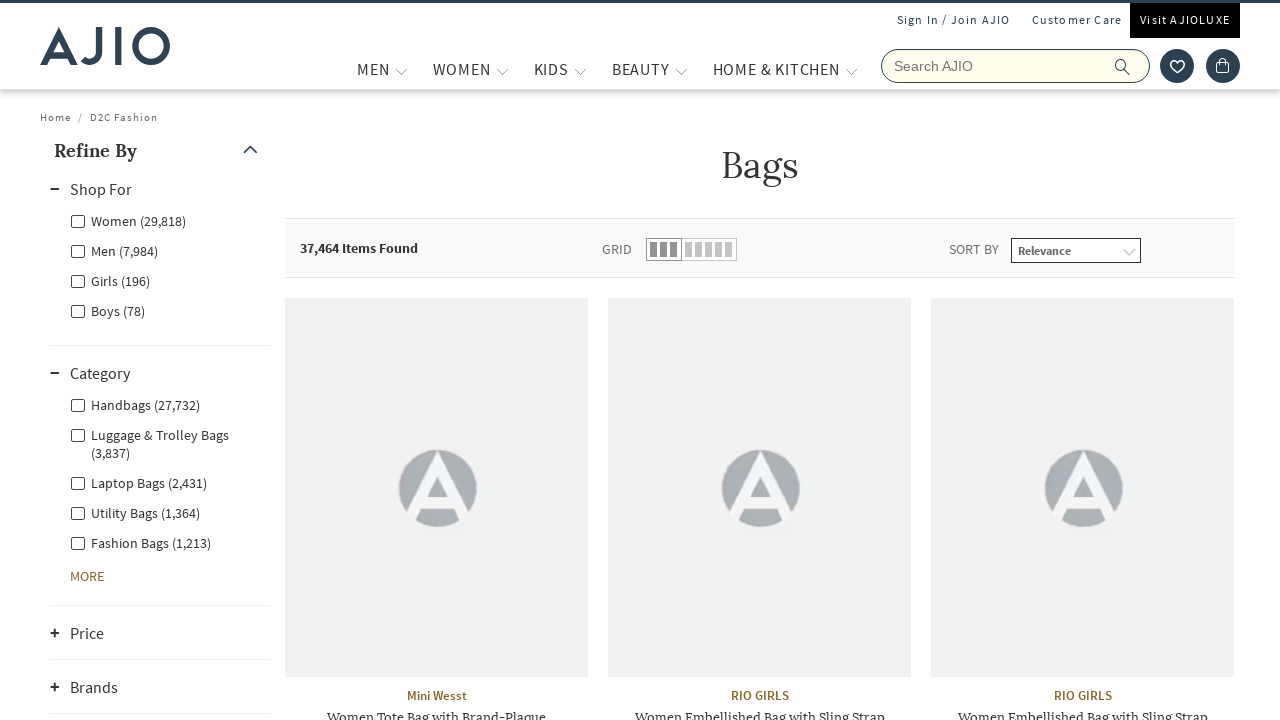

Men gender filter appeared in search results
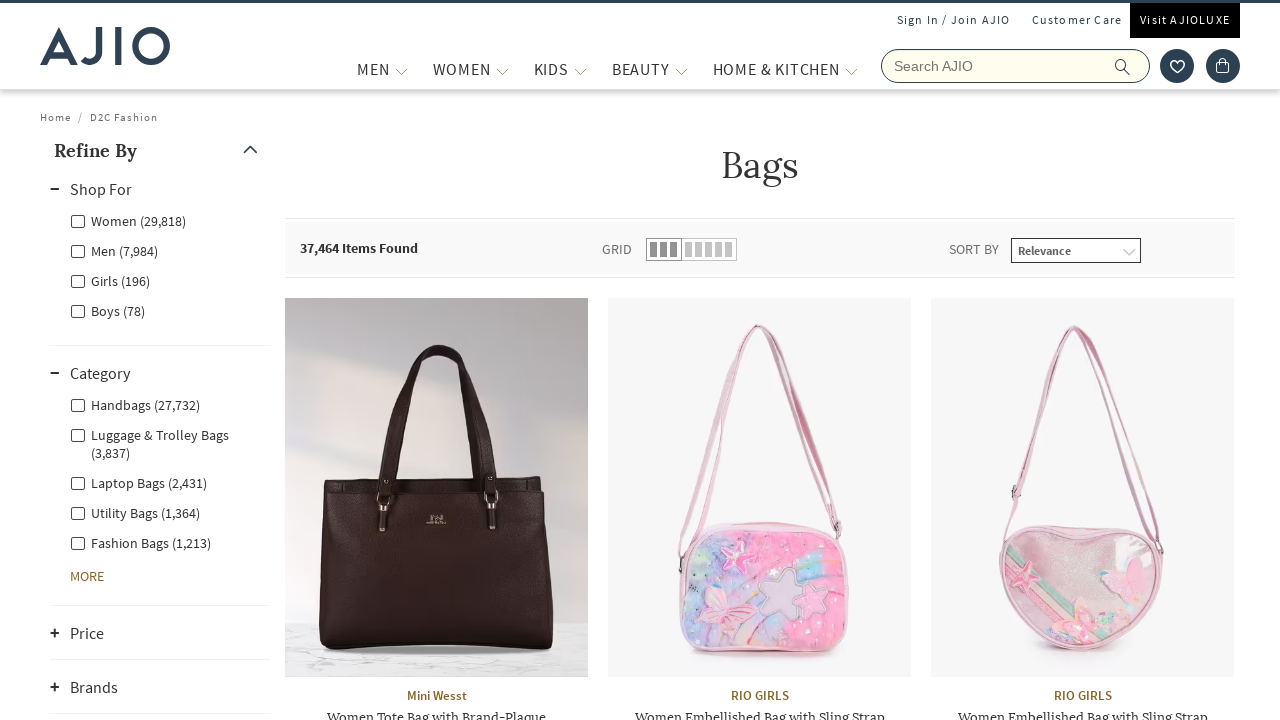

Clicked on Men gender filter at (114, 250) on xpath=//label[contains(@class, 'facet-linkname-genderfilter') and contains(@clas
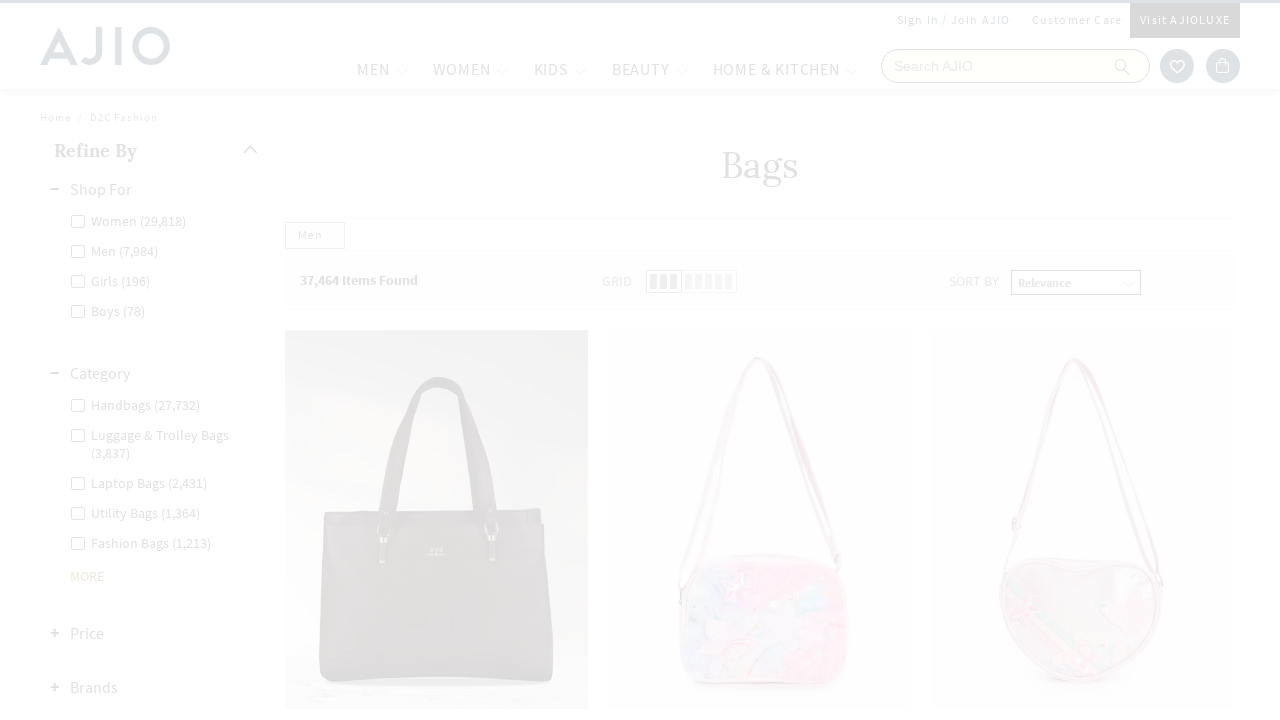

Clicked on Fashion Bags category filter
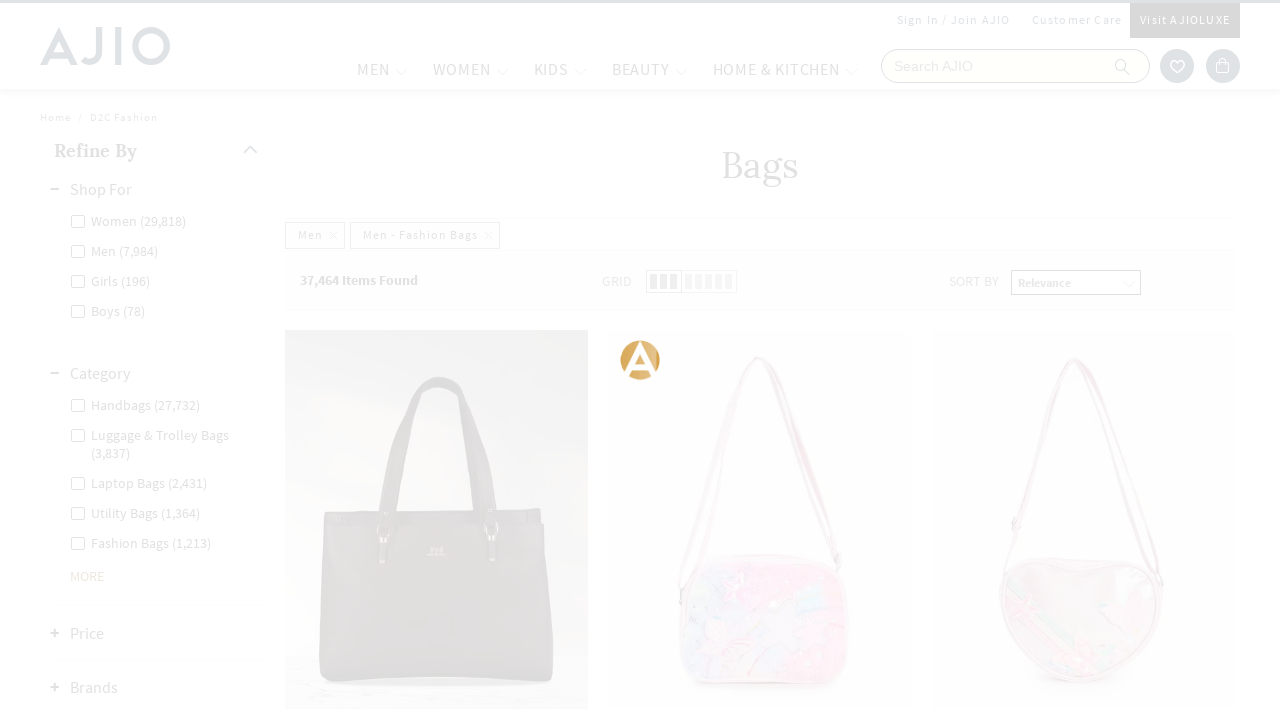

Waited 5 seconds for filtered results to load
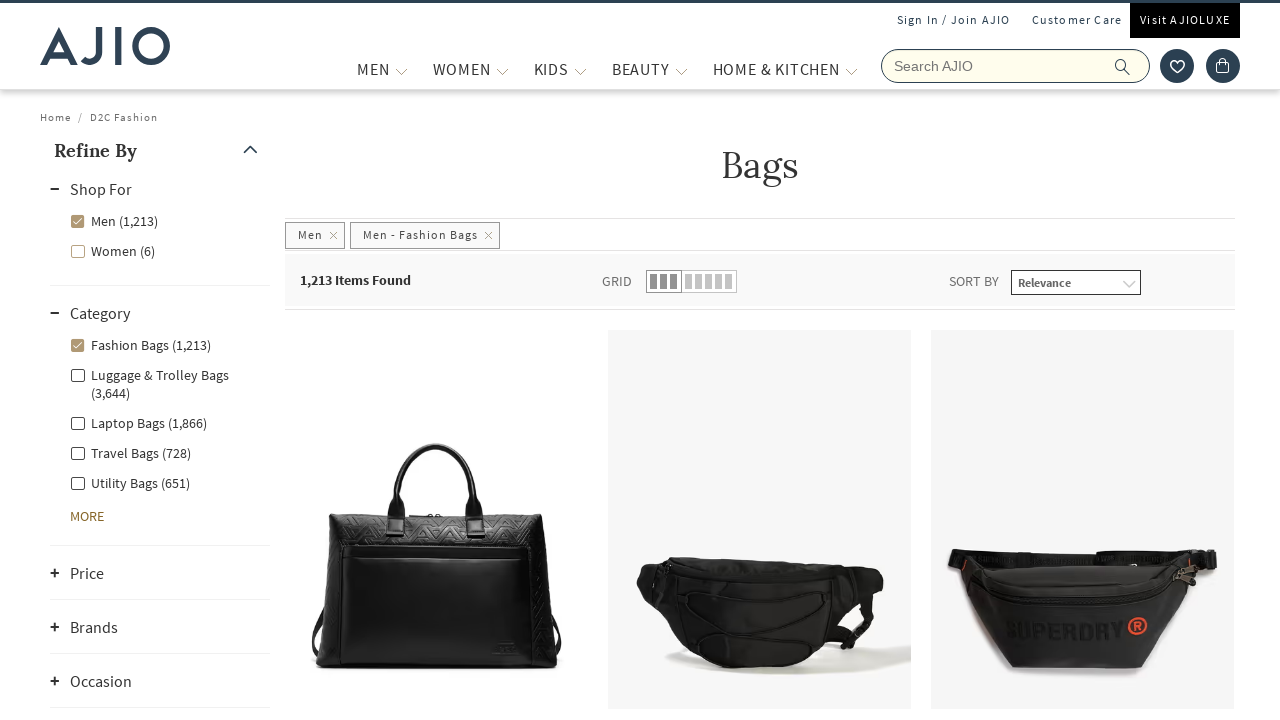

Verified product length elements are present
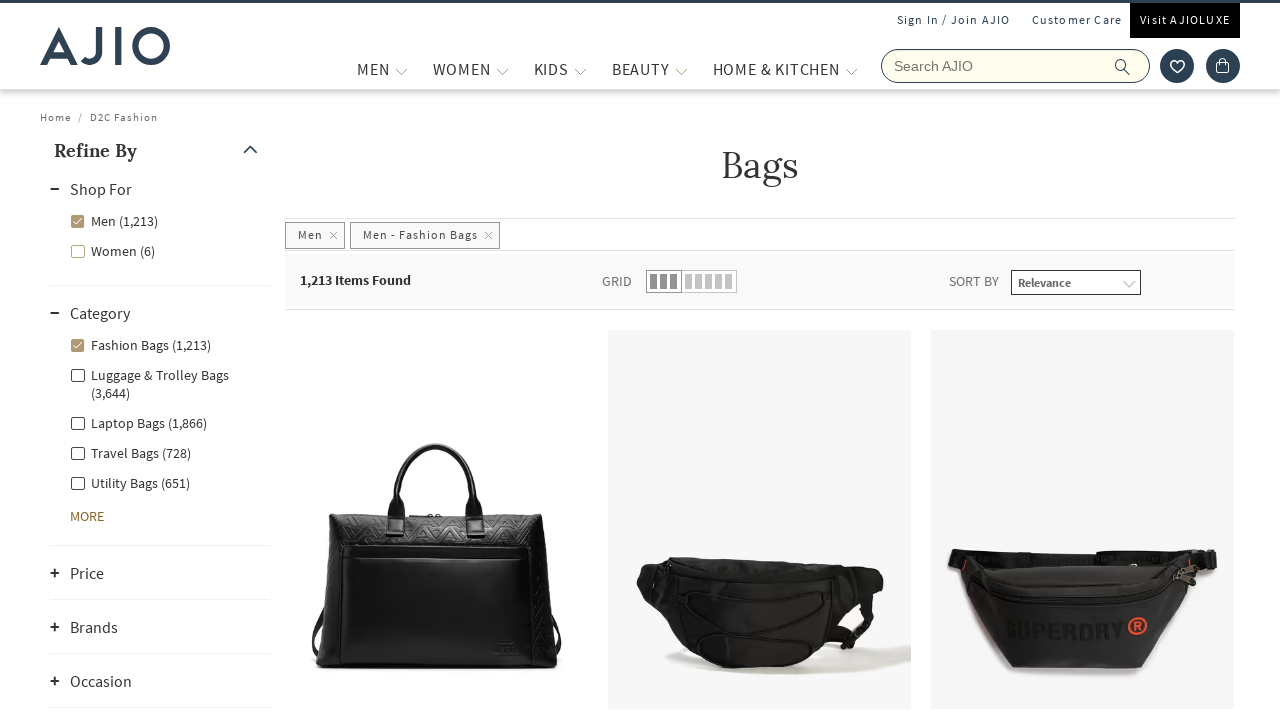

Verified brand elements are present
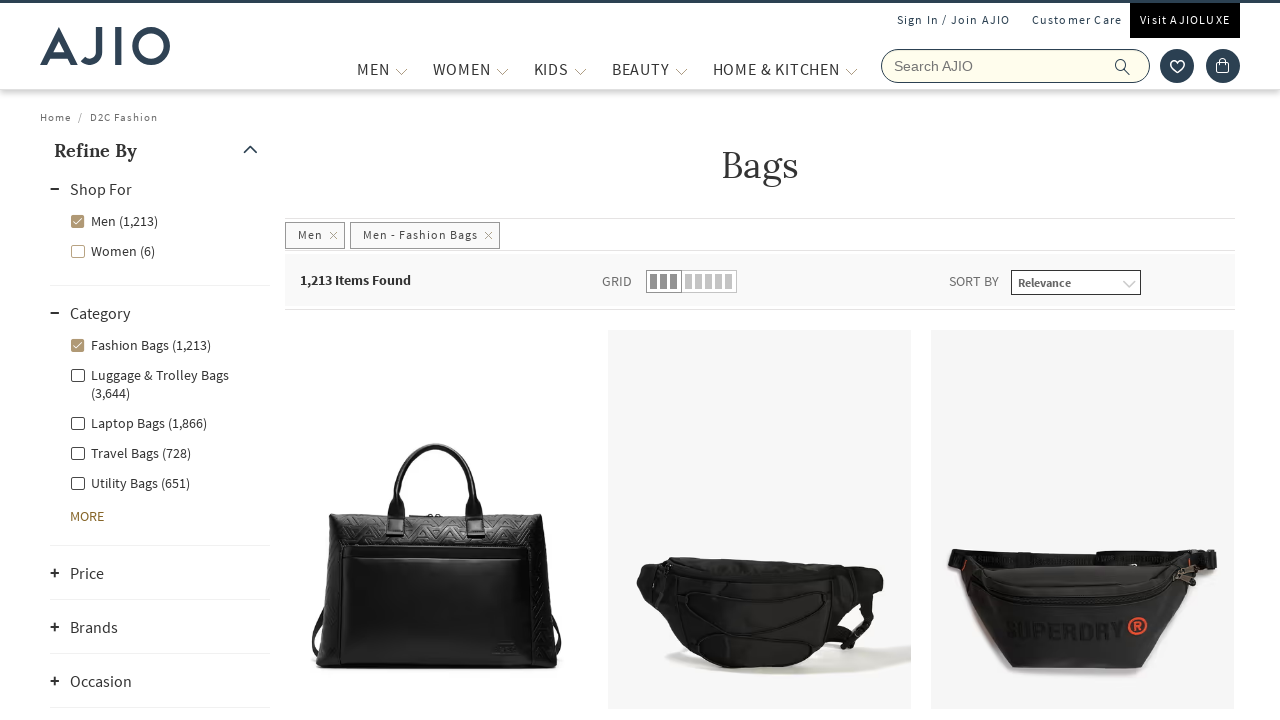

Verified bag name elements are present
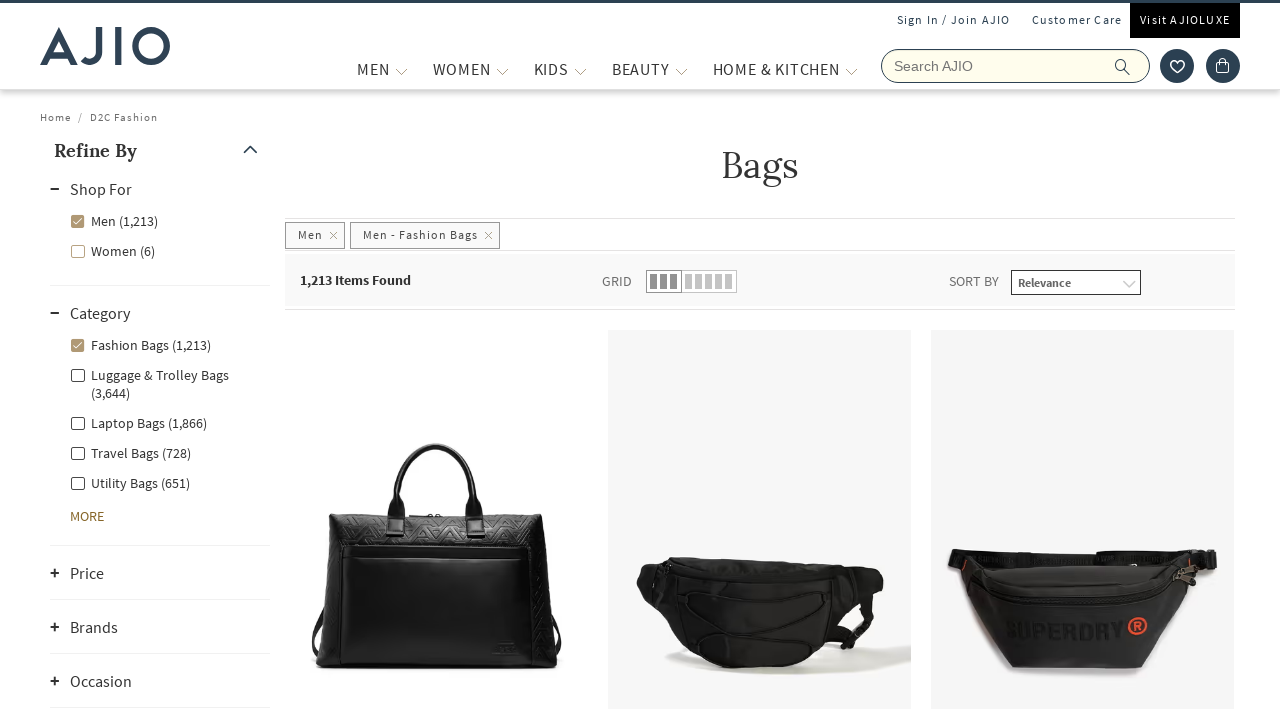

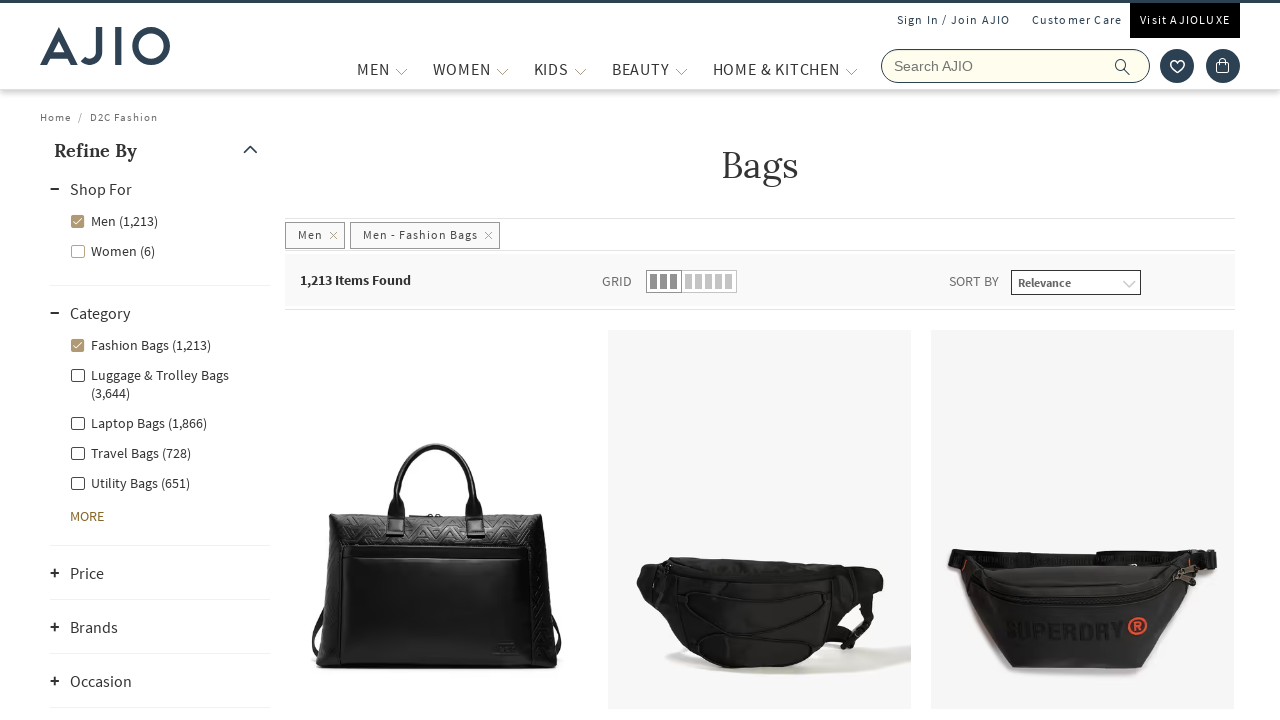